Tests the resizable UI element by dragging the resize handle to change the element's dimensions

Starting URL: https://demo.automationtesting.in/Resizable.html

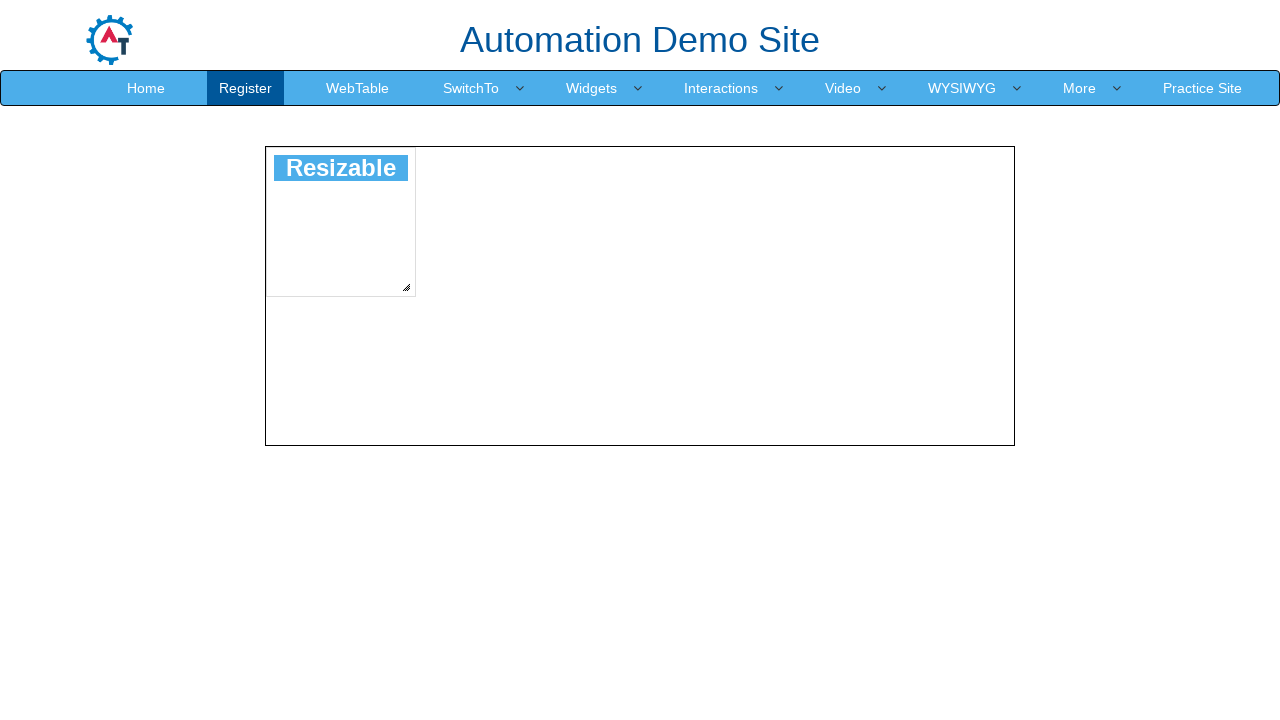

Navigated to resizable element demo page
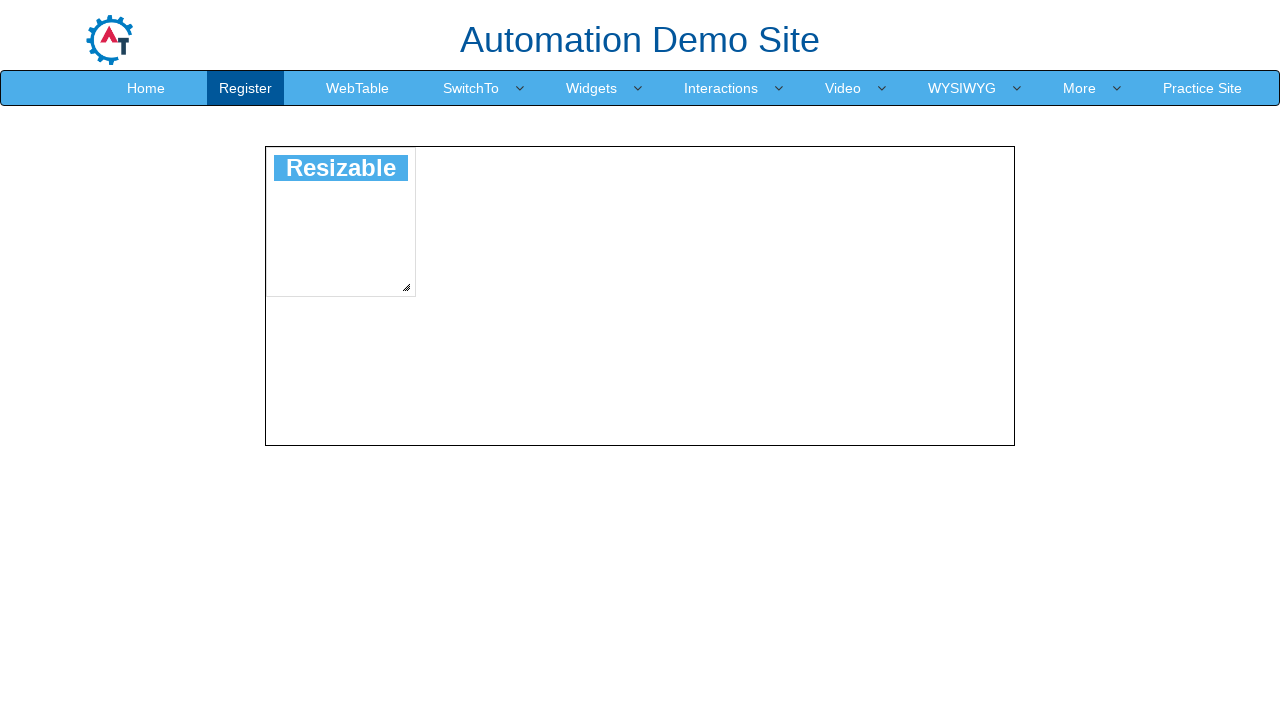

Resizable element is visible
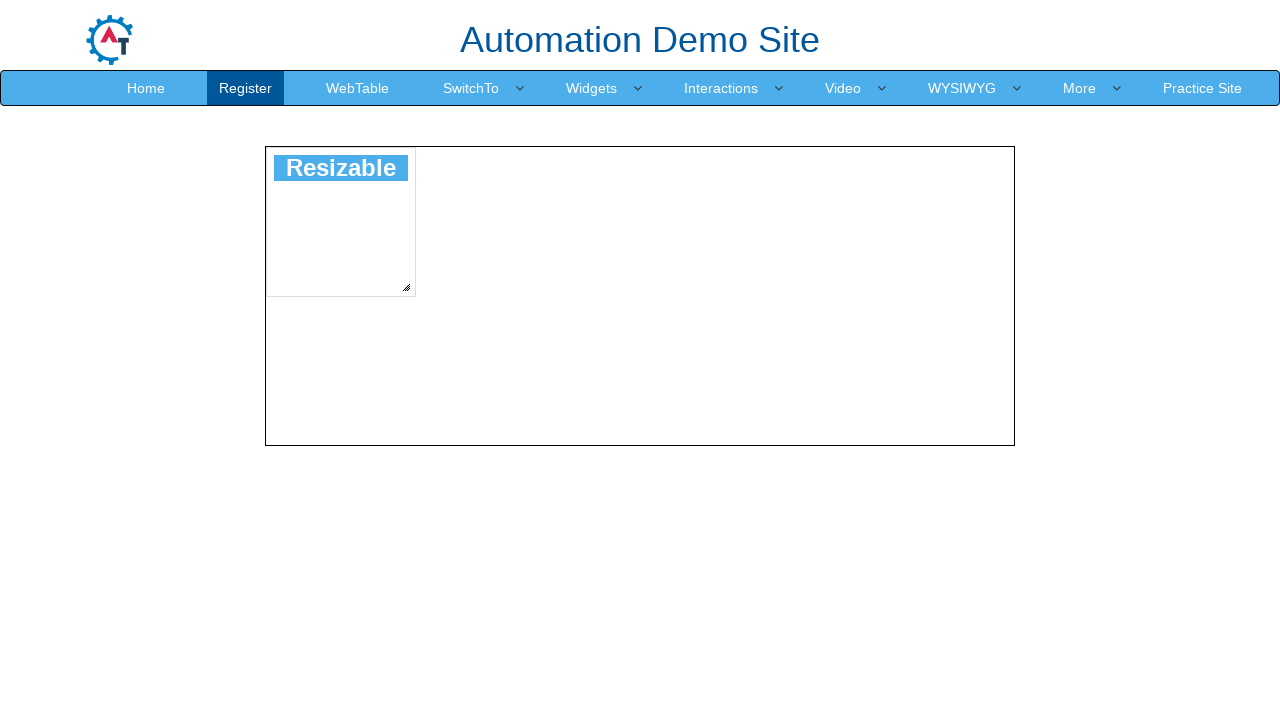

Located the resize handle element (east direction)
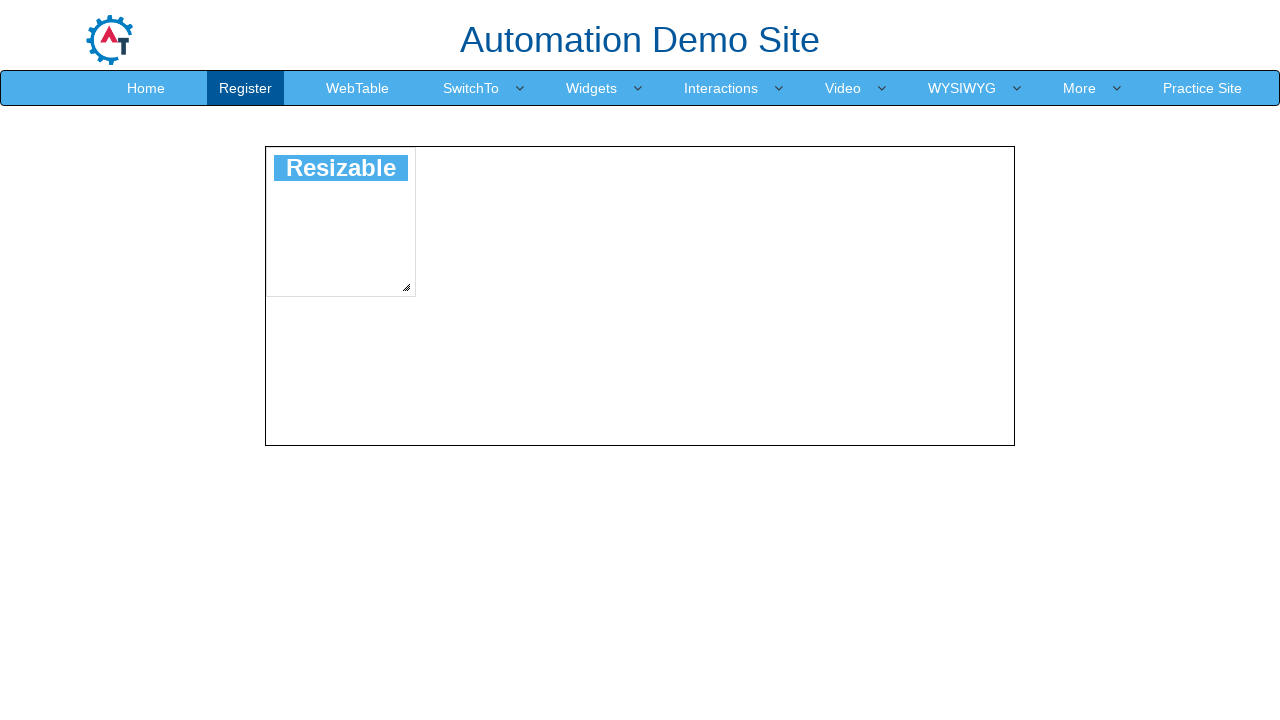

Dragged resize handle to new position, element dimensions changed at (513, 348)
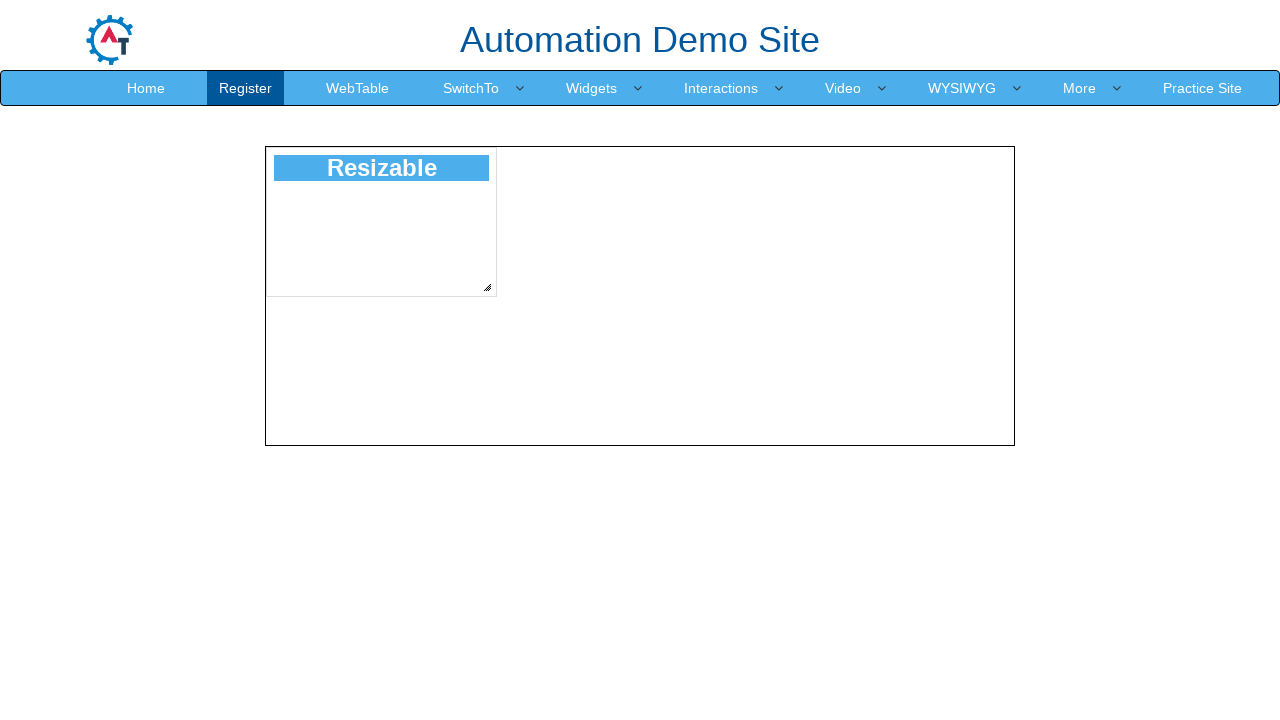

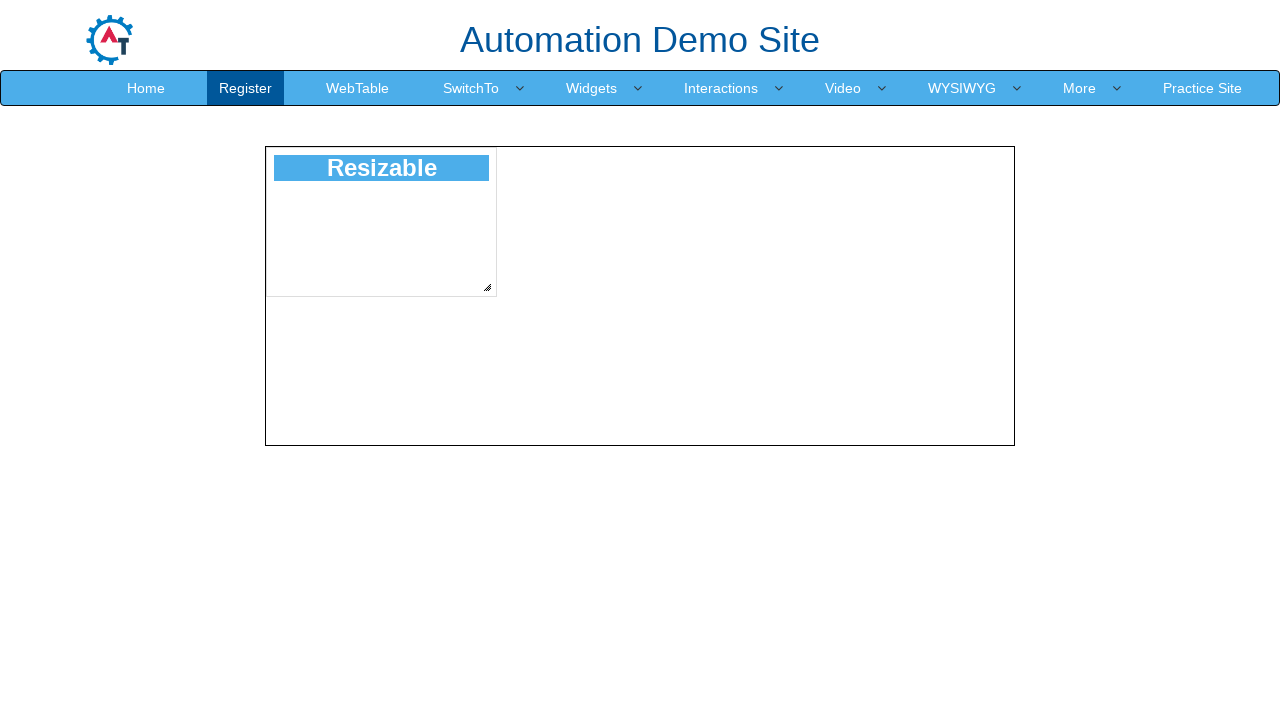